Tests explicit wait functionality by waiting for a price to change to $100, then clicking a book button, reading a value, calculating a mathematical result, and submitting the answer.

Starting URL: http://suninjuly.github.io/explicit_wait2.html

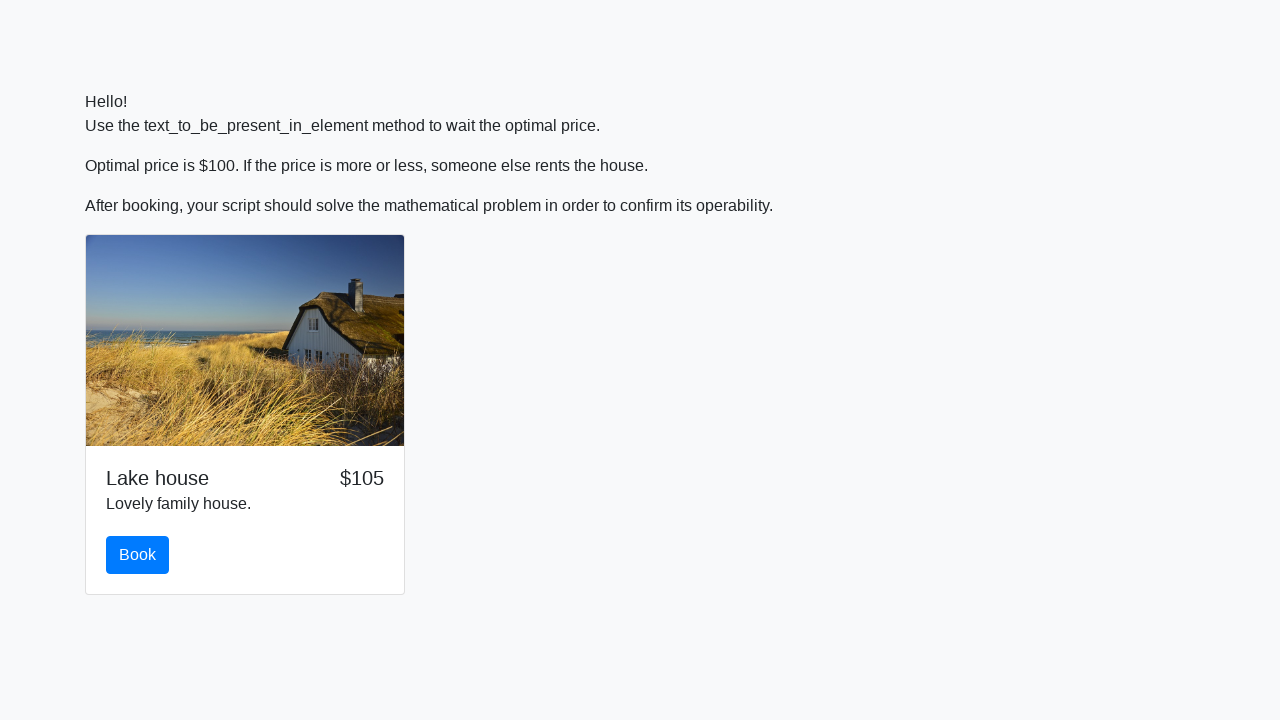

Waited for price to change to $100
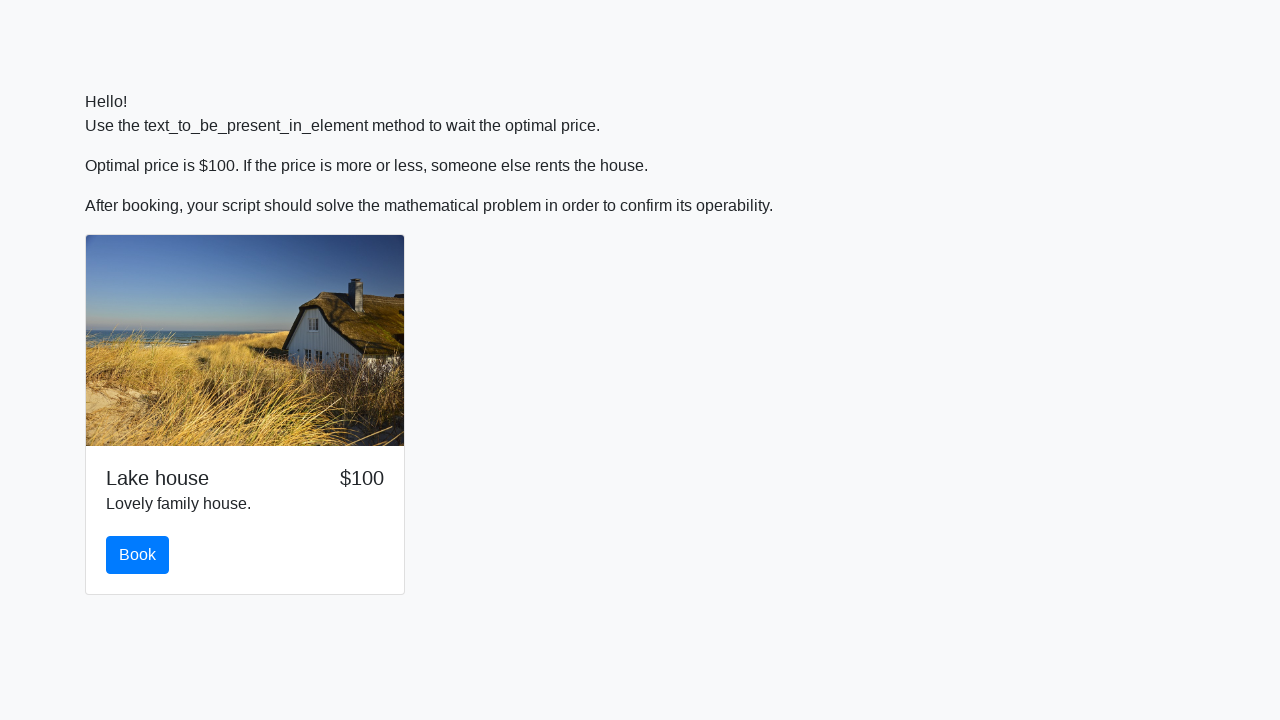

Clicked the book button at (138, 555) on #book
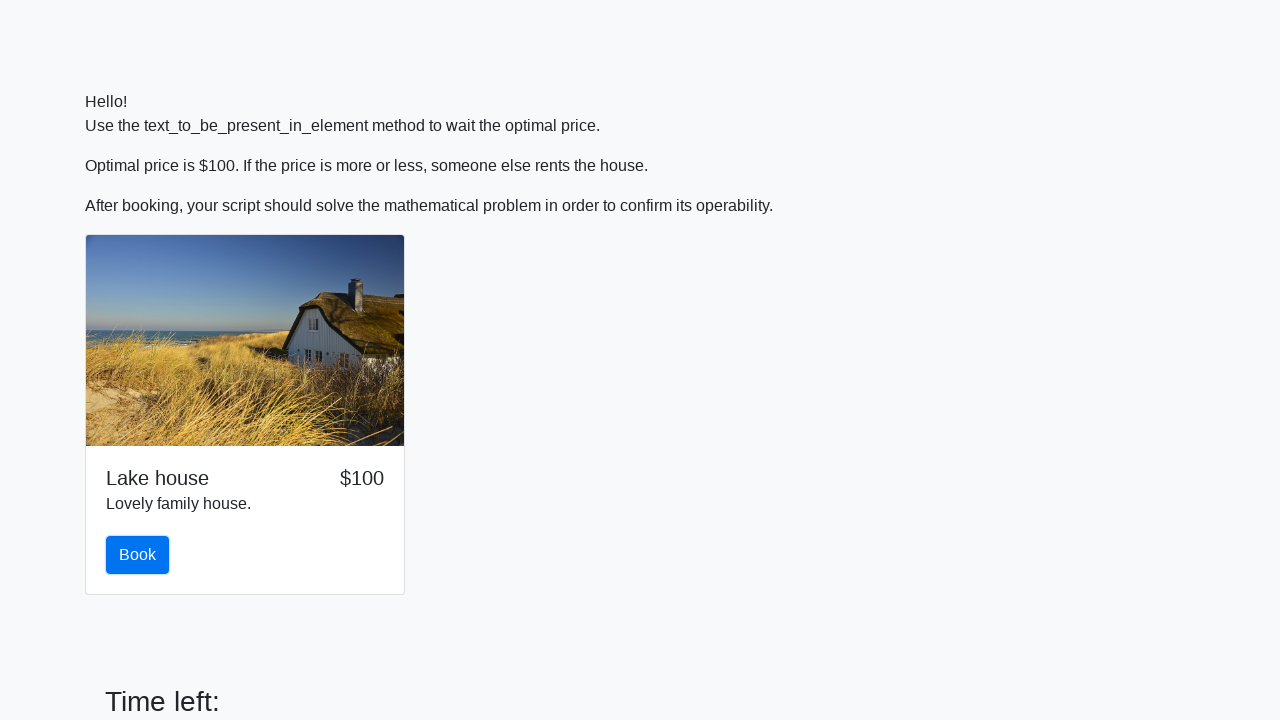

Retrieved input value from page
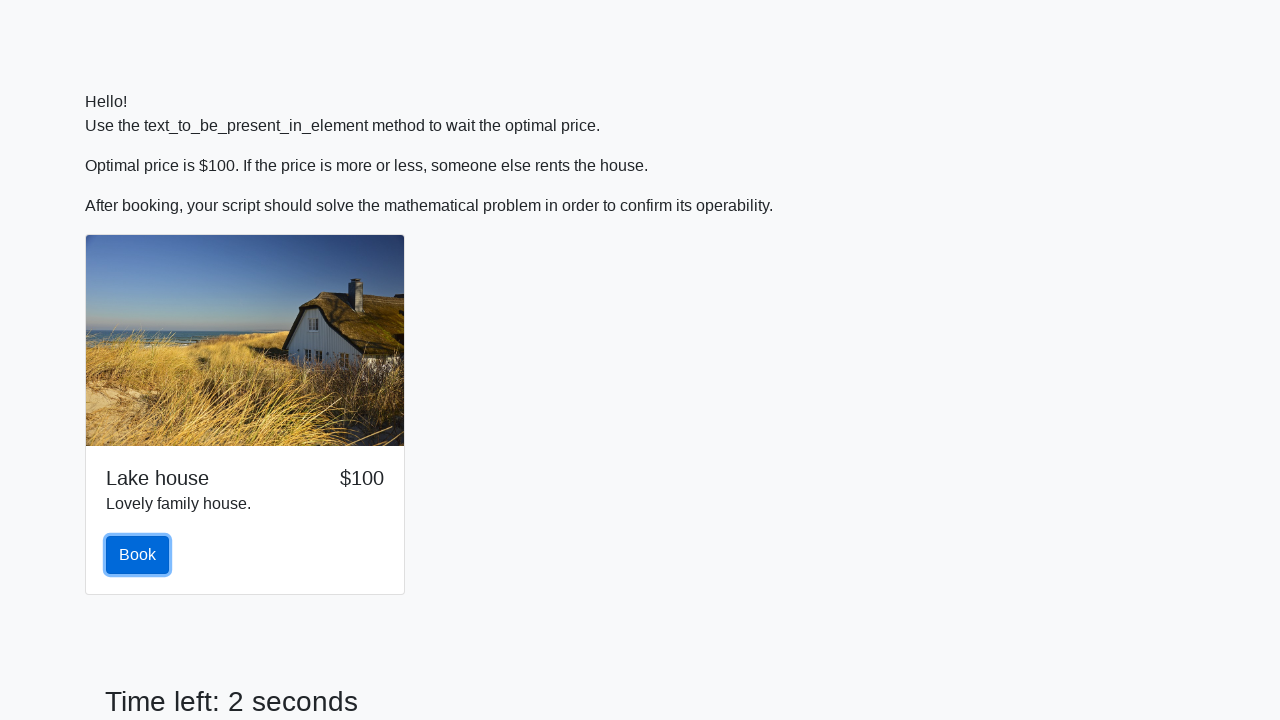

Calculated mathematical result using input value
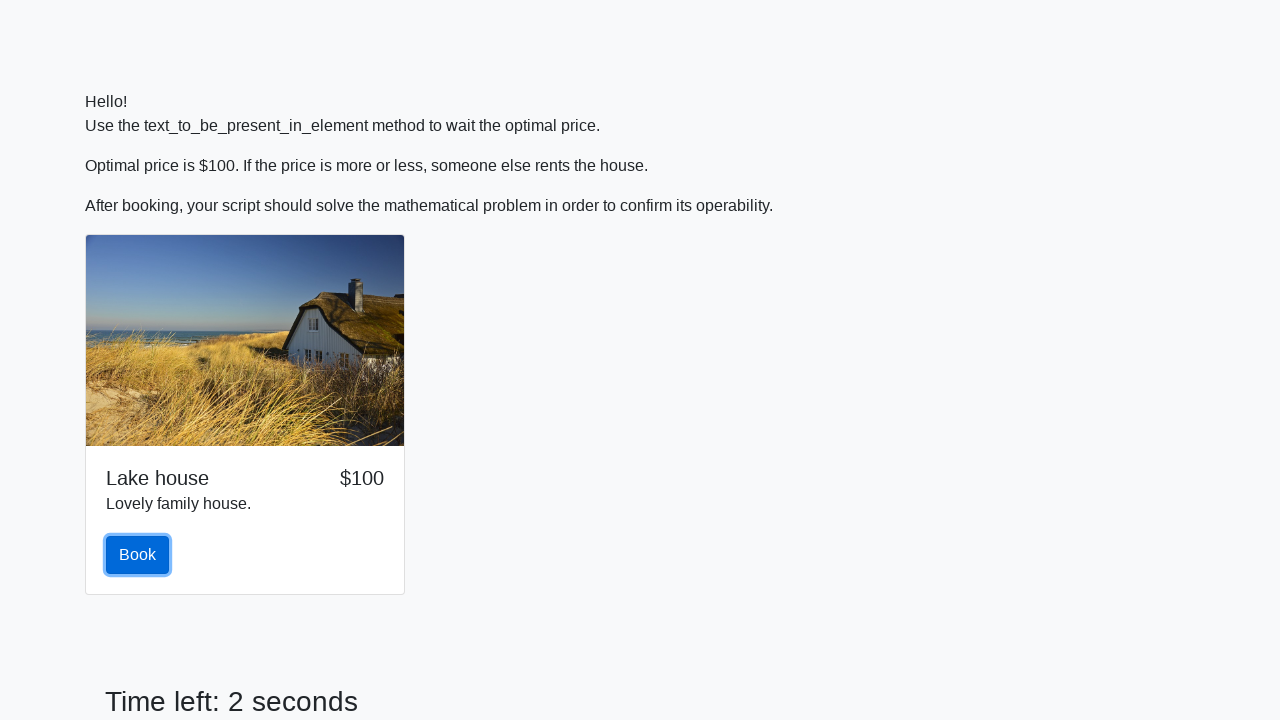

Filled answer field with calculated result on #answer
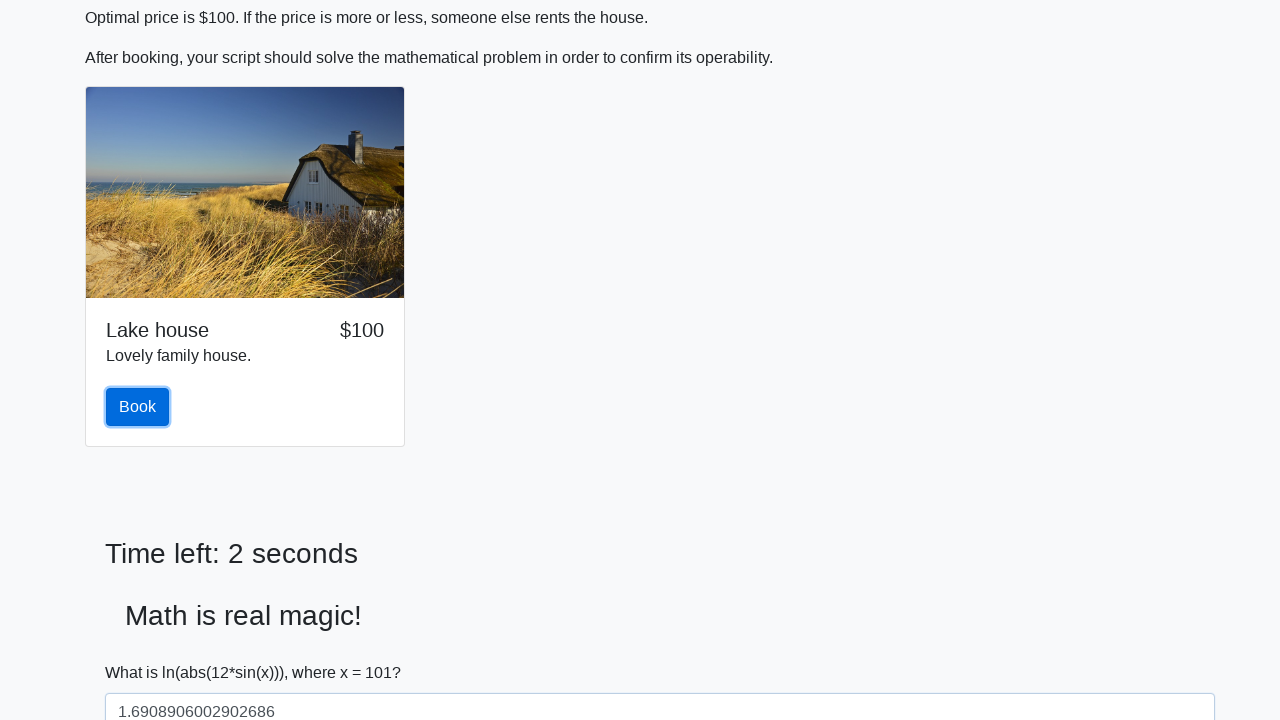

Clicked the solve button to submit answer at (143, 651) on #solve
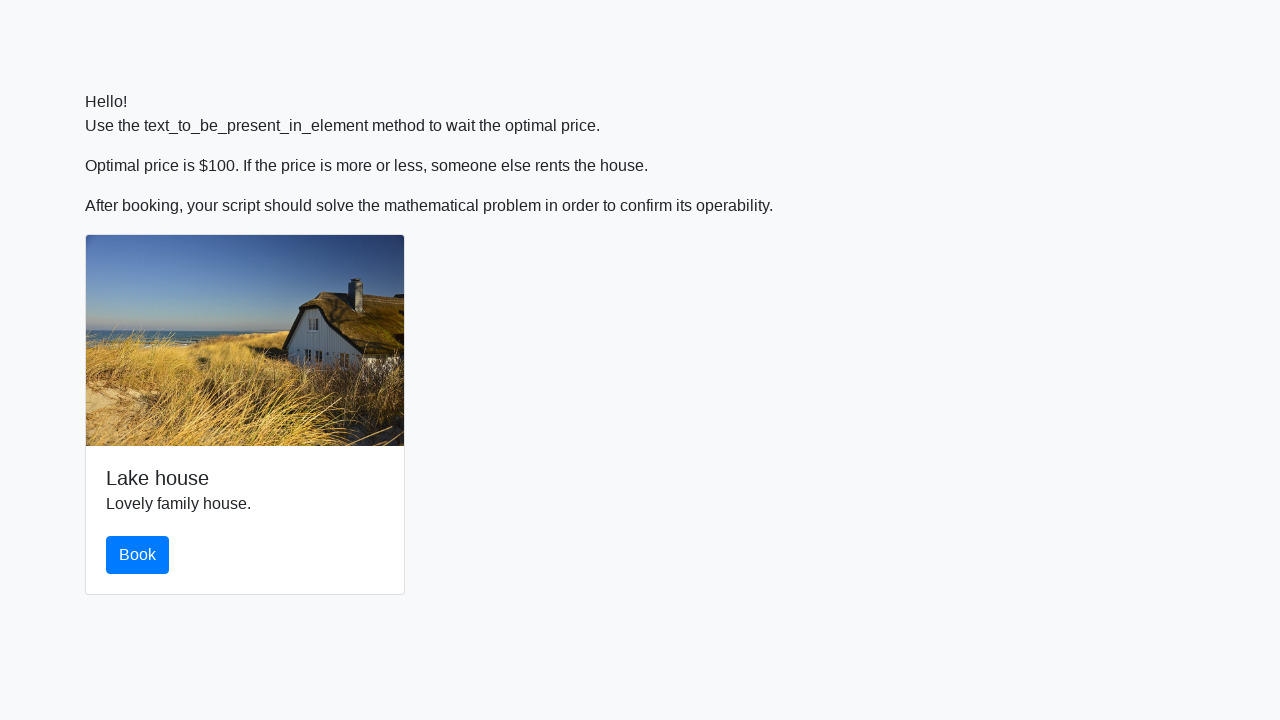

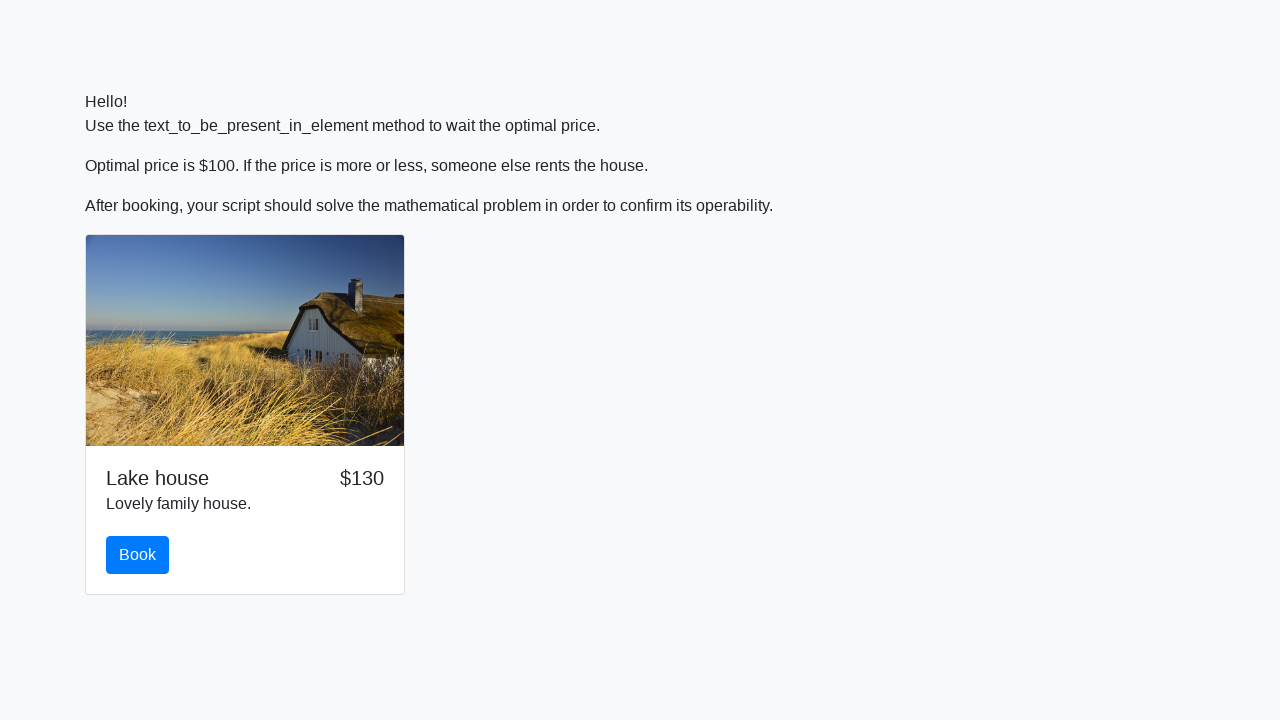